Tests adding multiple todo items and verifying they appear in the list with correct text

Starting URL: https://demo.playwright.dev/todomvc

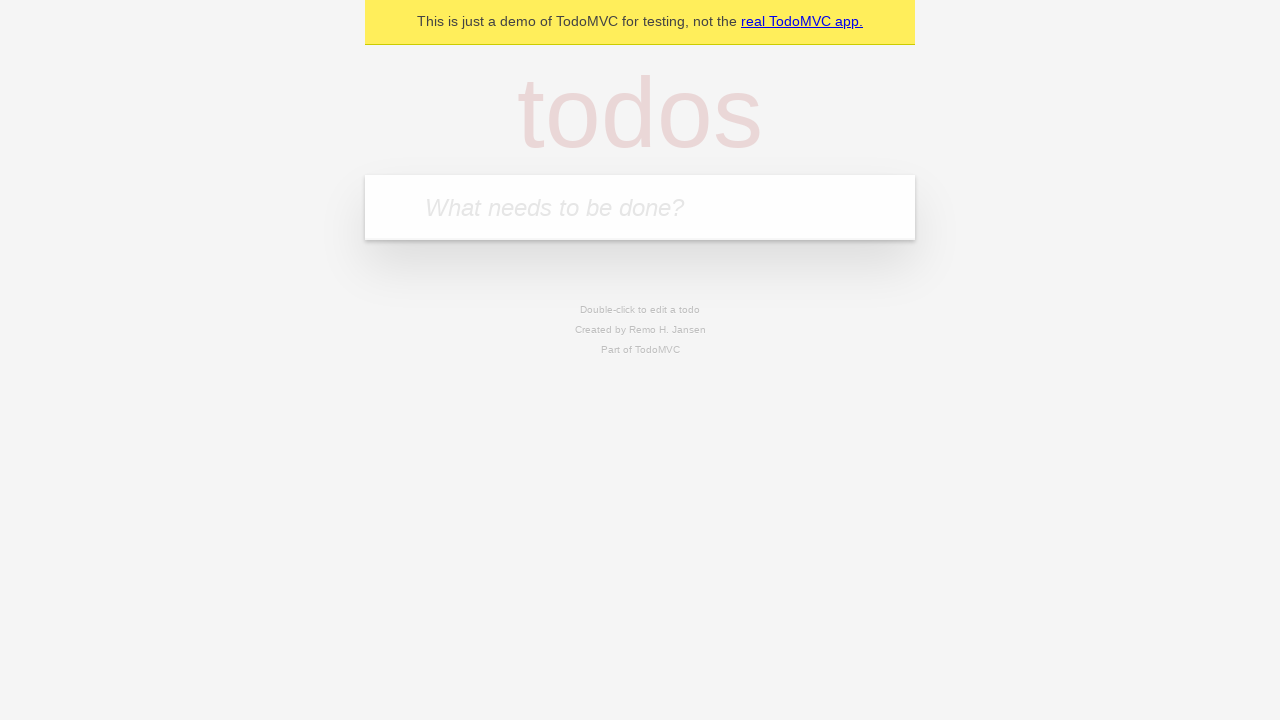

Located the 'What needs to be done?' input field
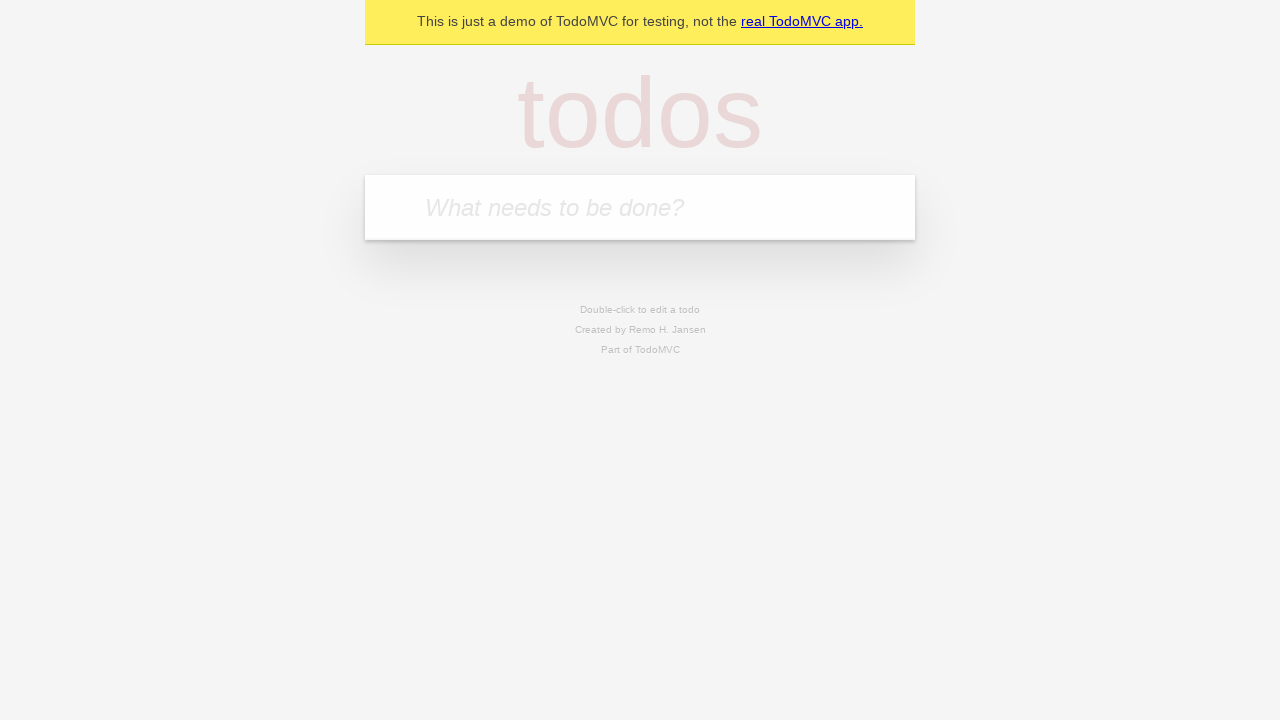

Filled first todo with 'buy some cheese' on internal:attr=[placeholder="What needs to be done?"i]
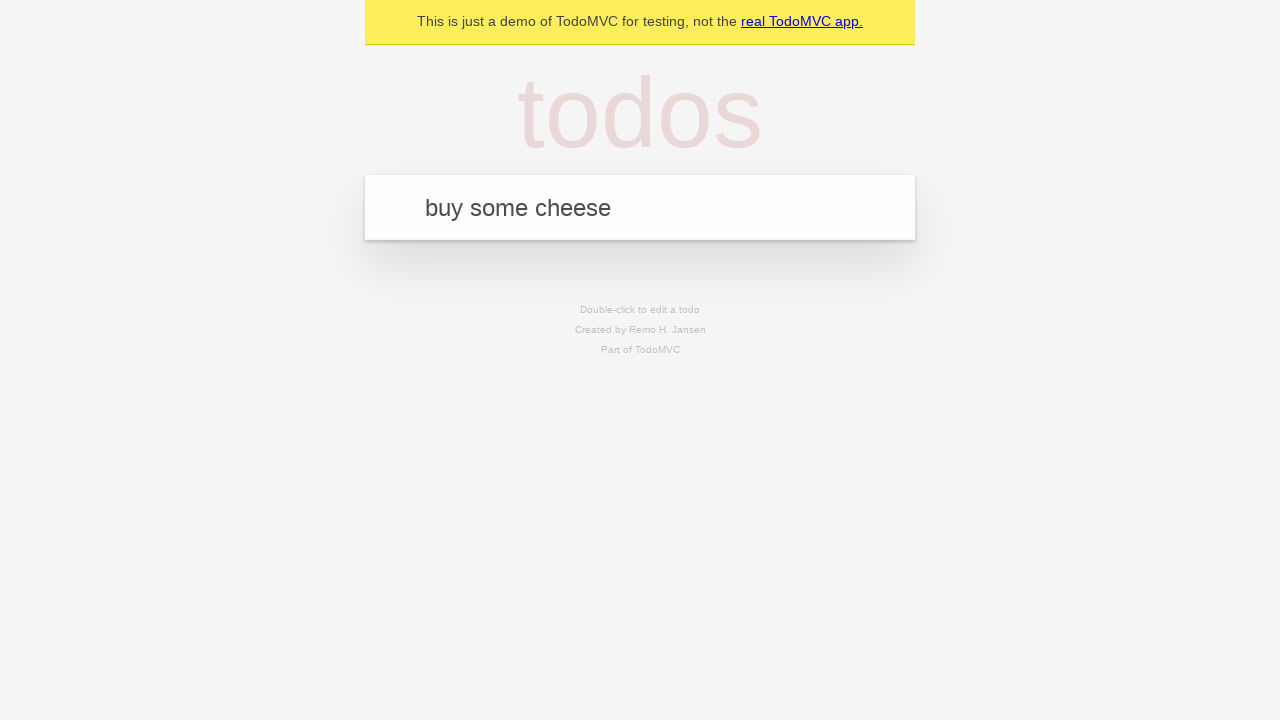

Pressed Enter to add first todo on internal:attr=[placeholder="What needs to be done?"i]
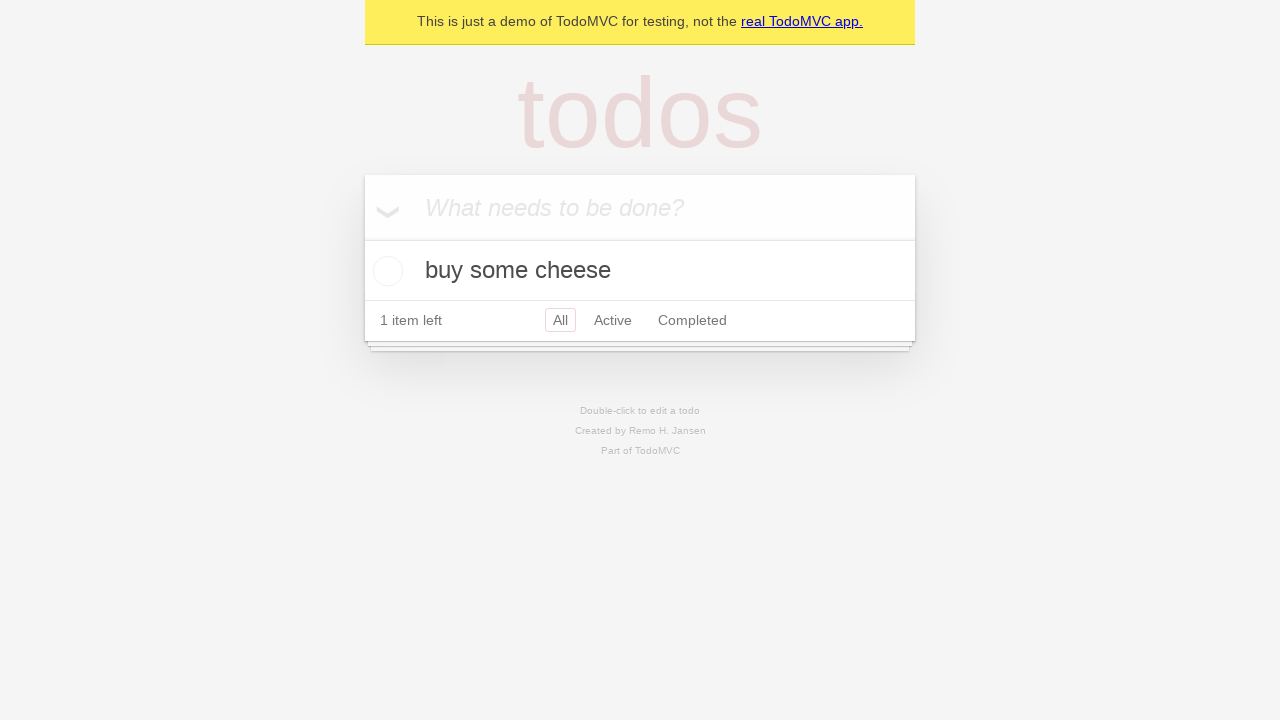

Verified first todo item appeared in the list
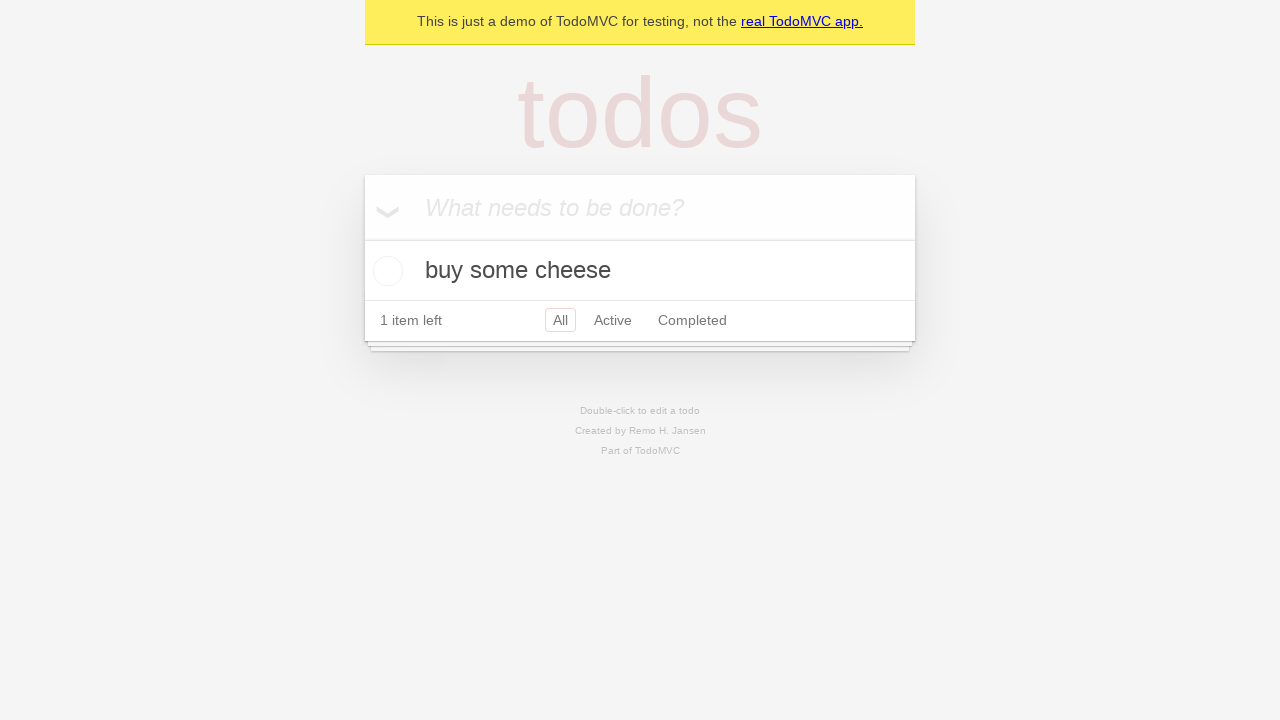

Filled second todo with 'feed the cat' on internal:attr=[placeholder="What needs to be done?"i]
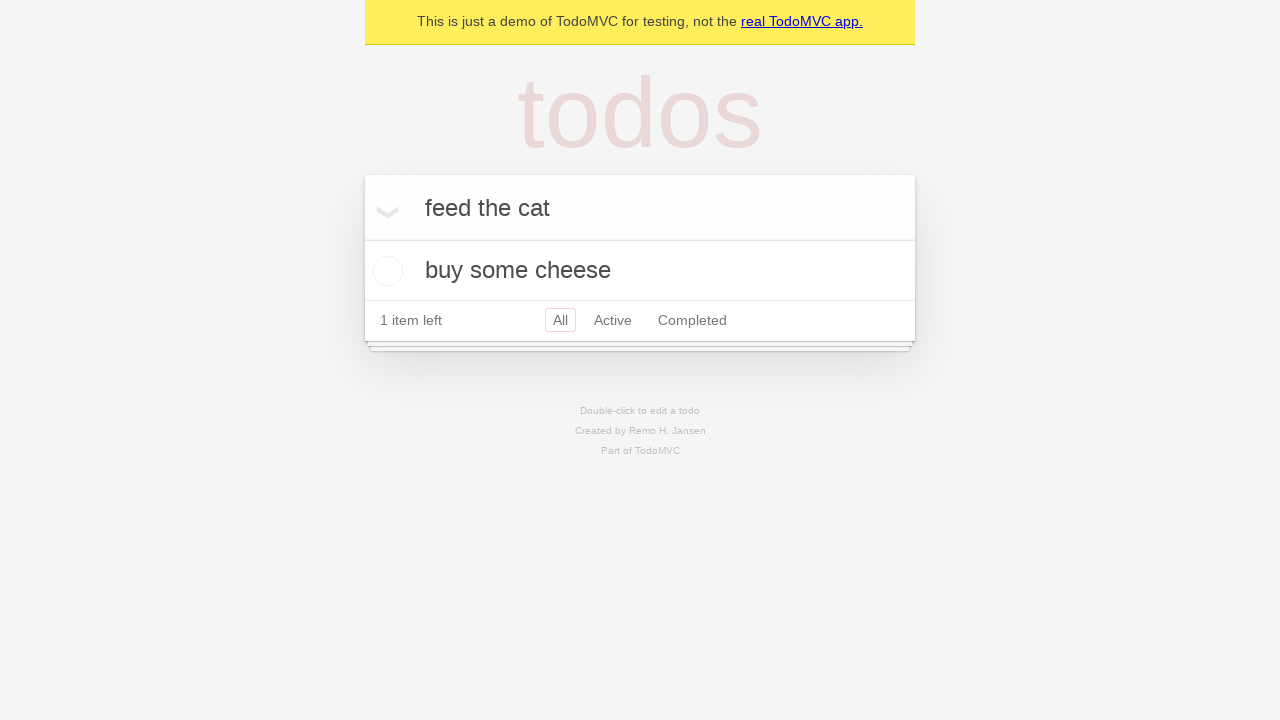

Pressed Enter to add second todo on internal:attr=[placeholder="What needs to be done?"i]
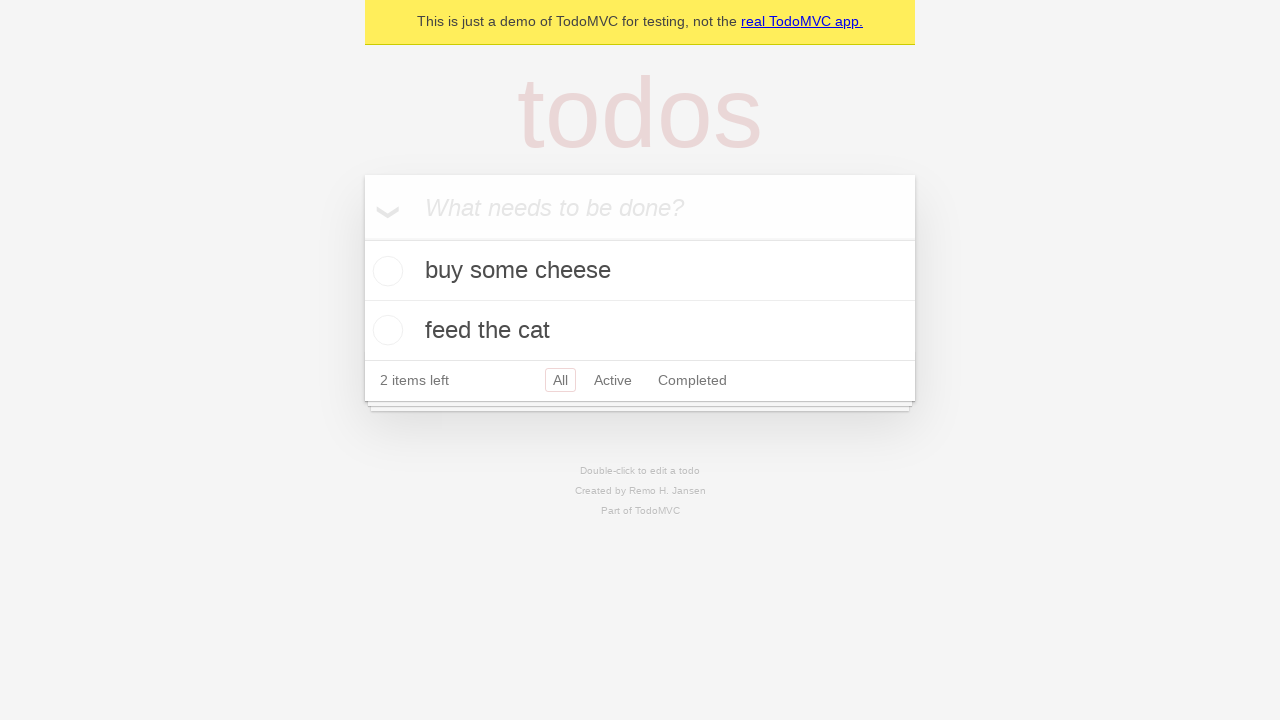

Verified both todo items appear in the list
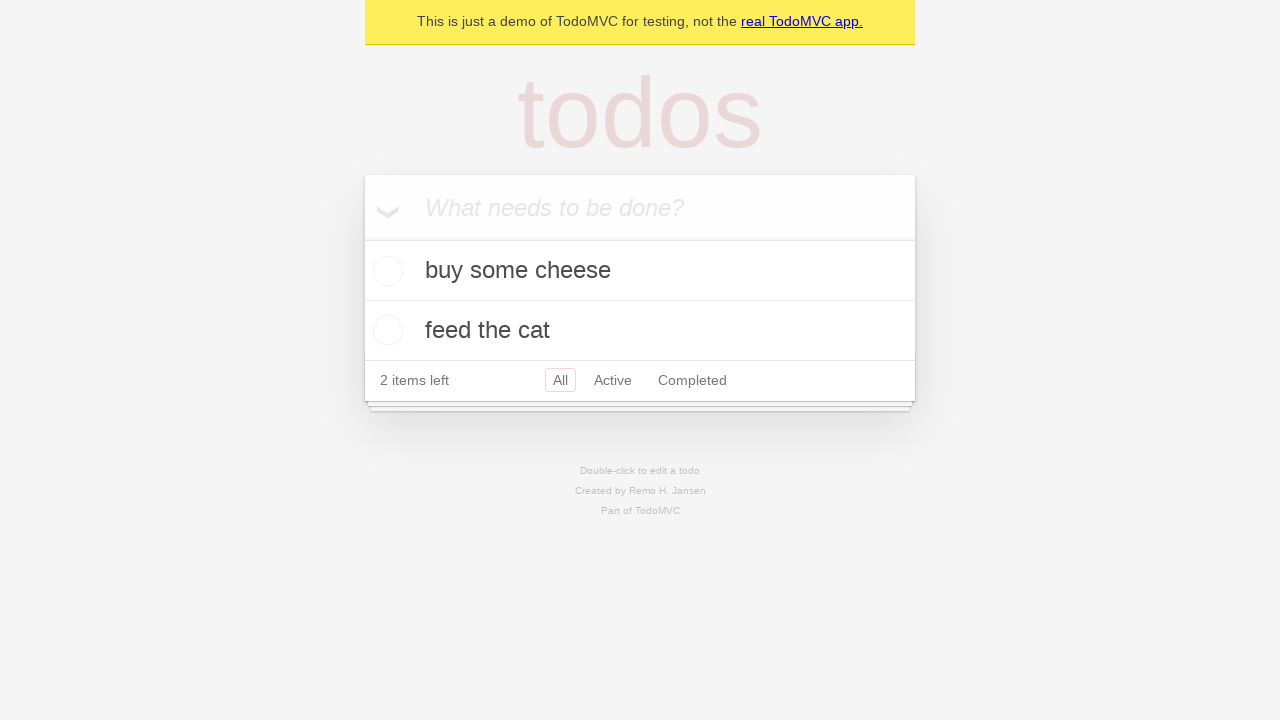

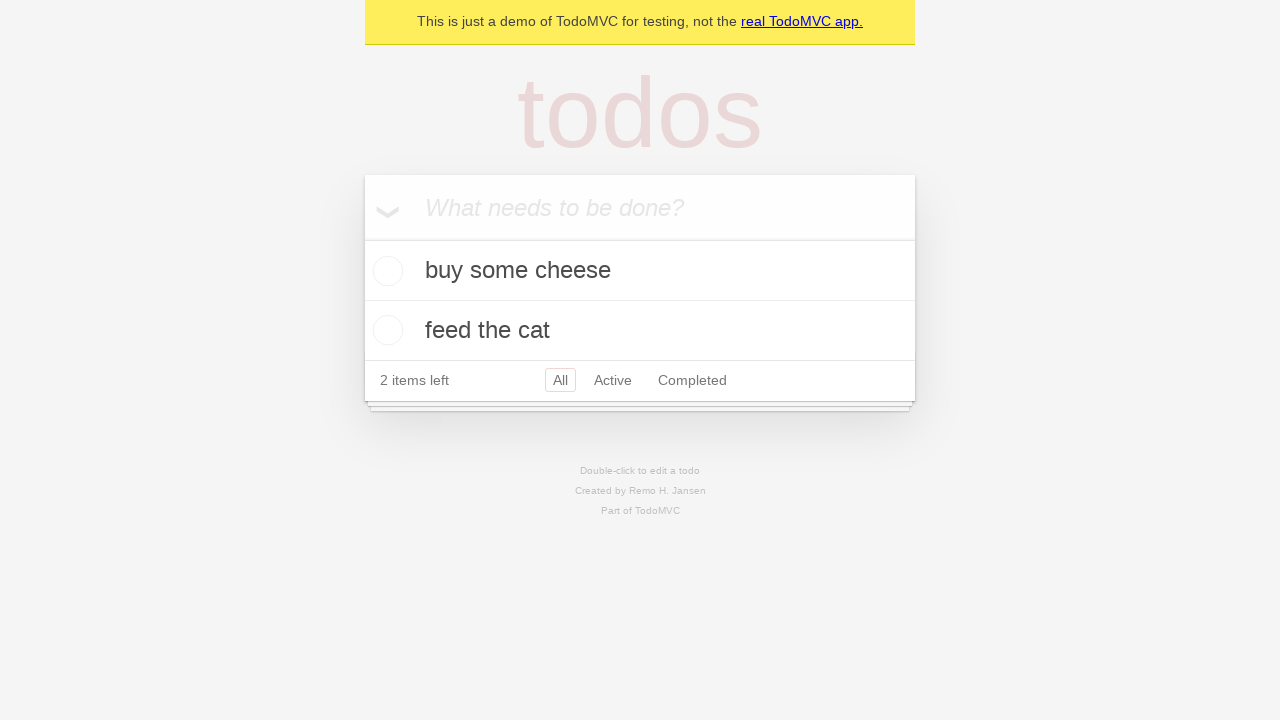